Navigates to a large page and highlights a specific element by adding a red dashed border style using JavaScript execution, then waits and reverts the style.

Starting URL: http://the-internet.herokuapp.com/large

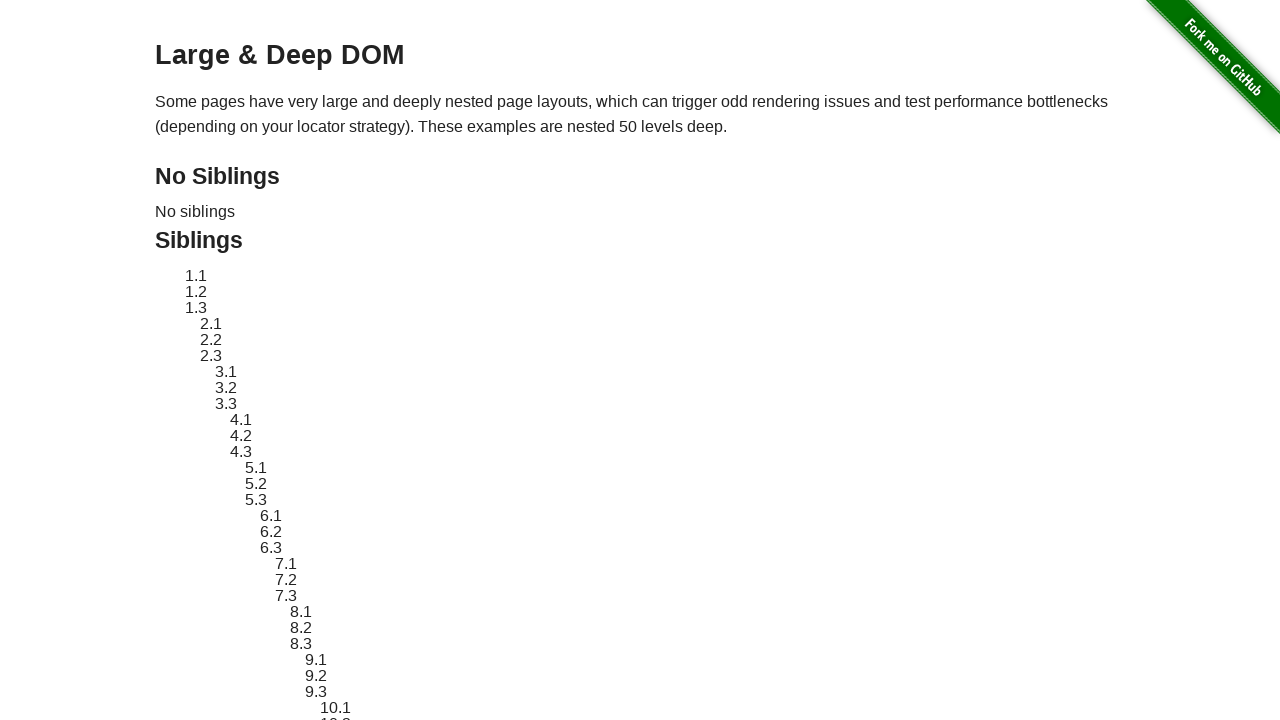

Navigated to the large page
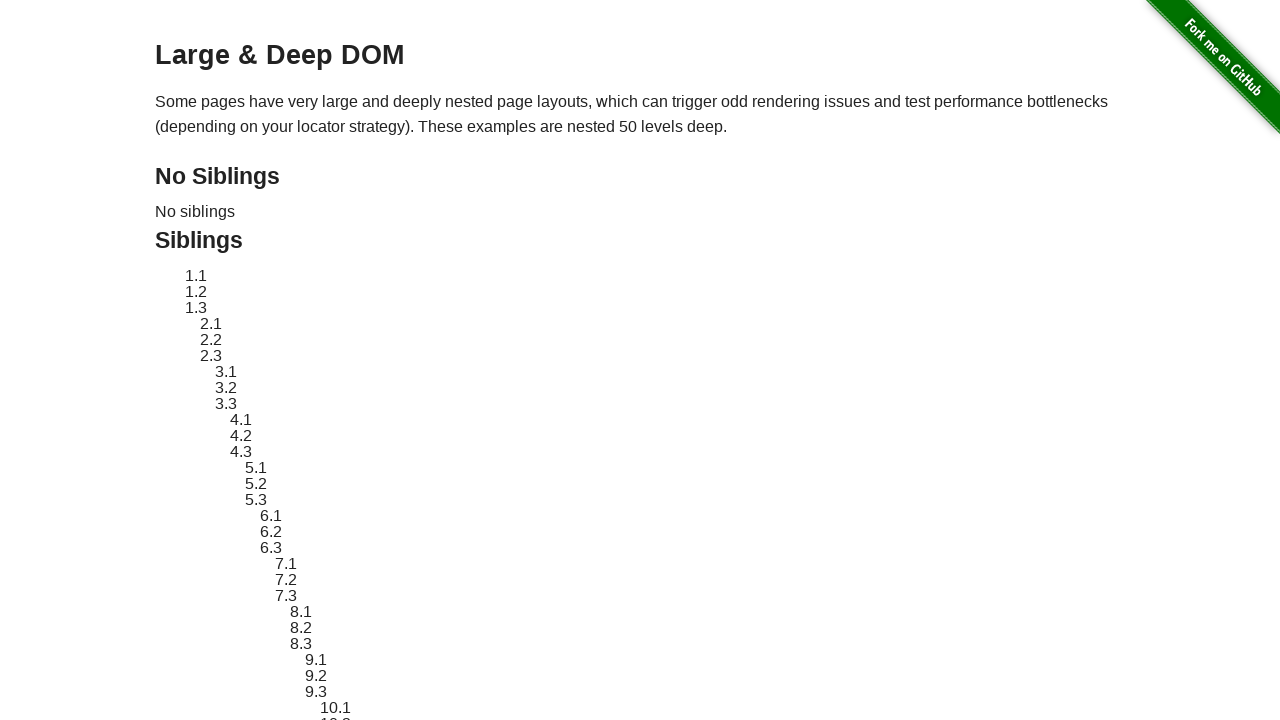

Located element #sibling-2.3
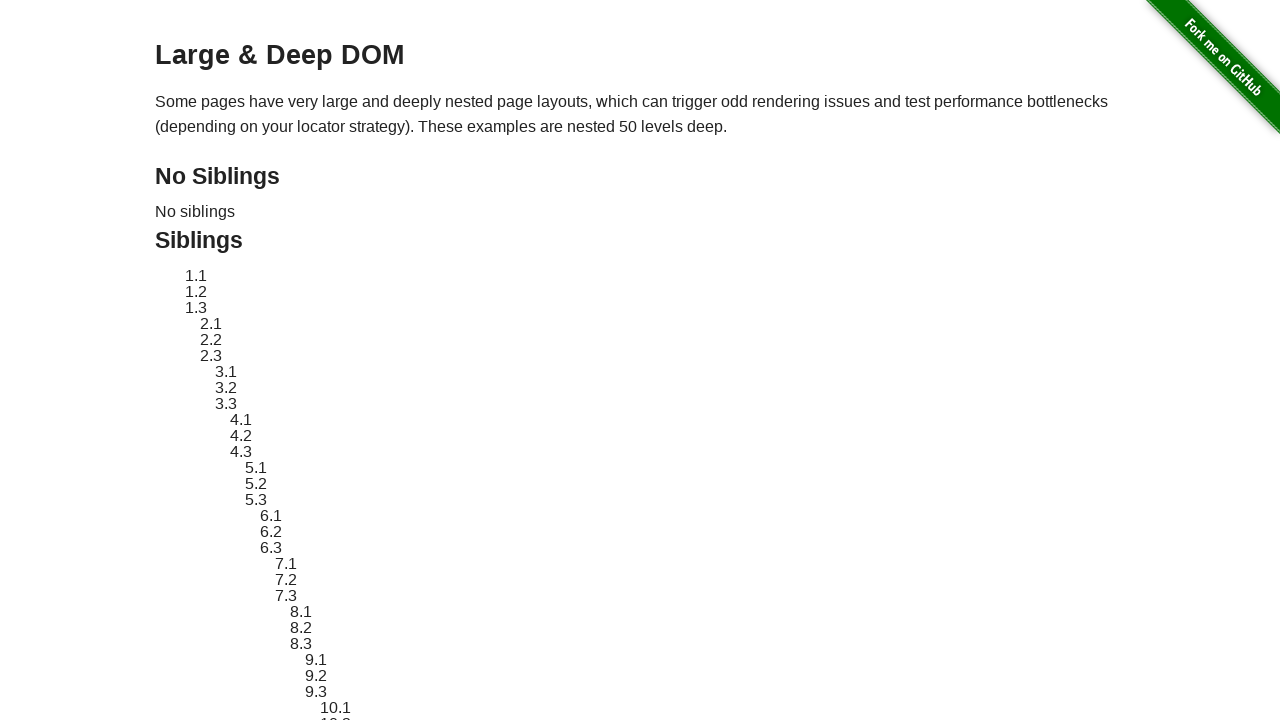

Element became visible
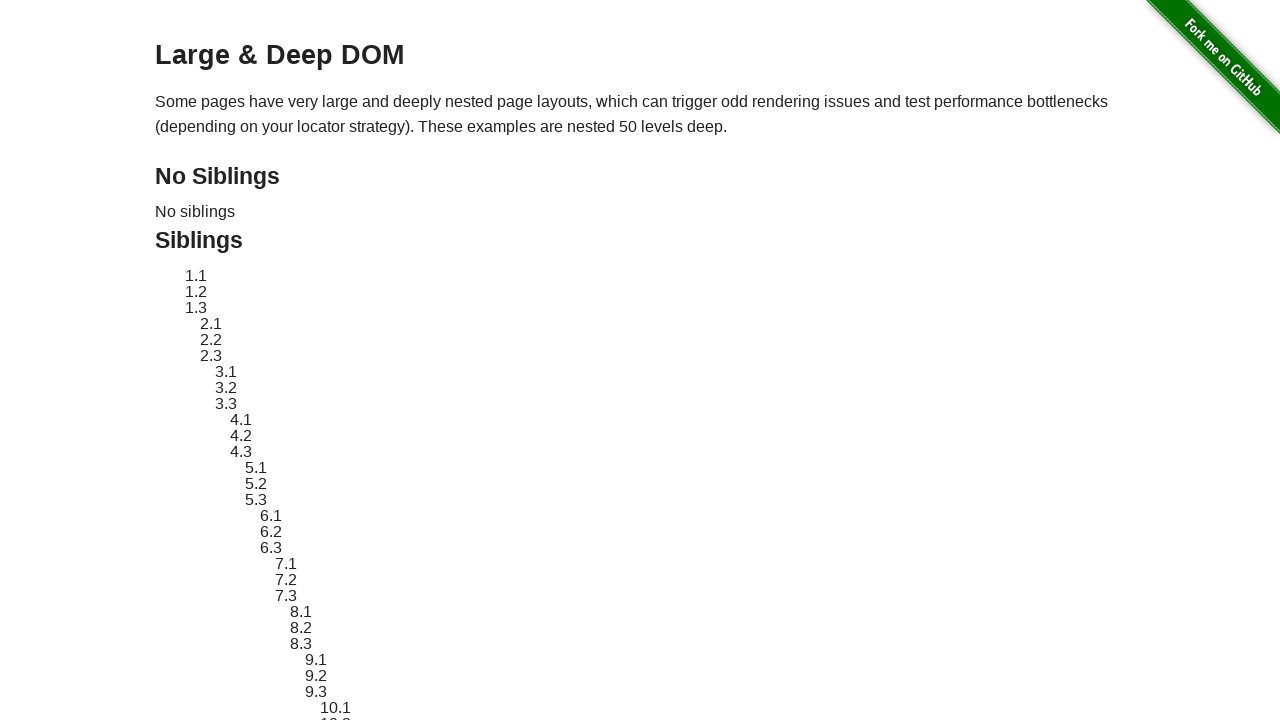

Retrieved original style attribute
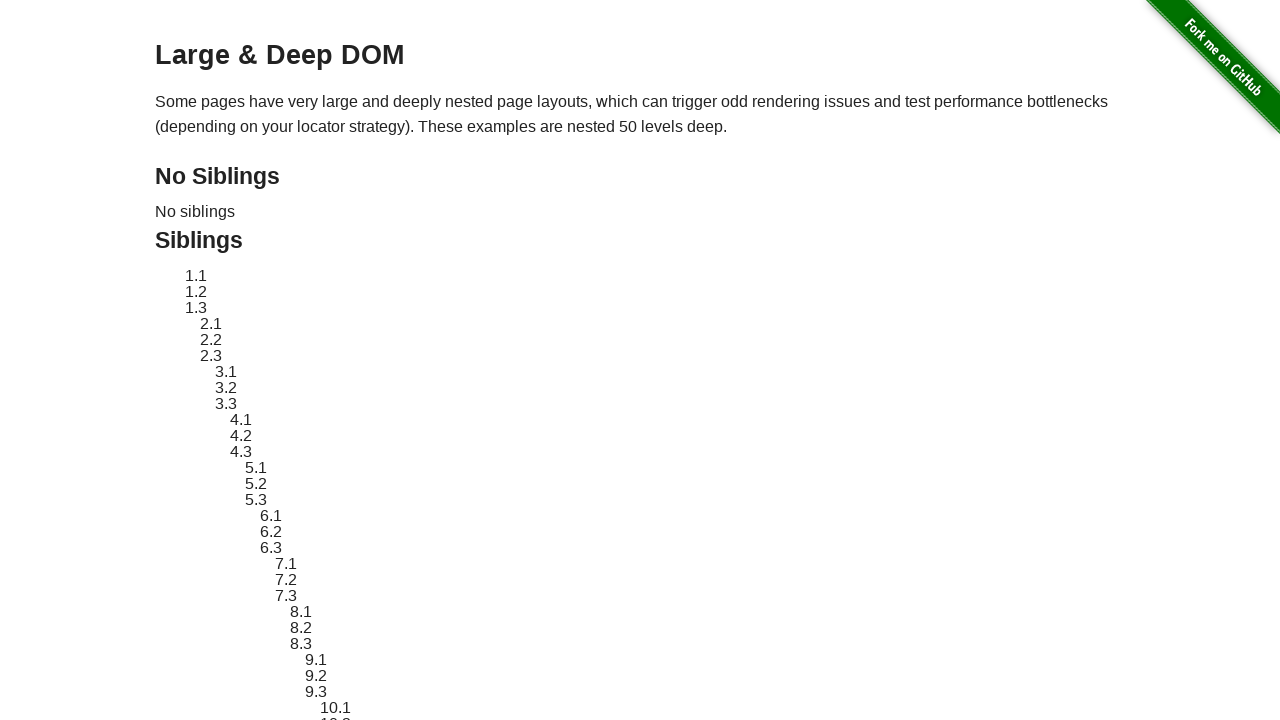

Applied red dashed border highlight to element
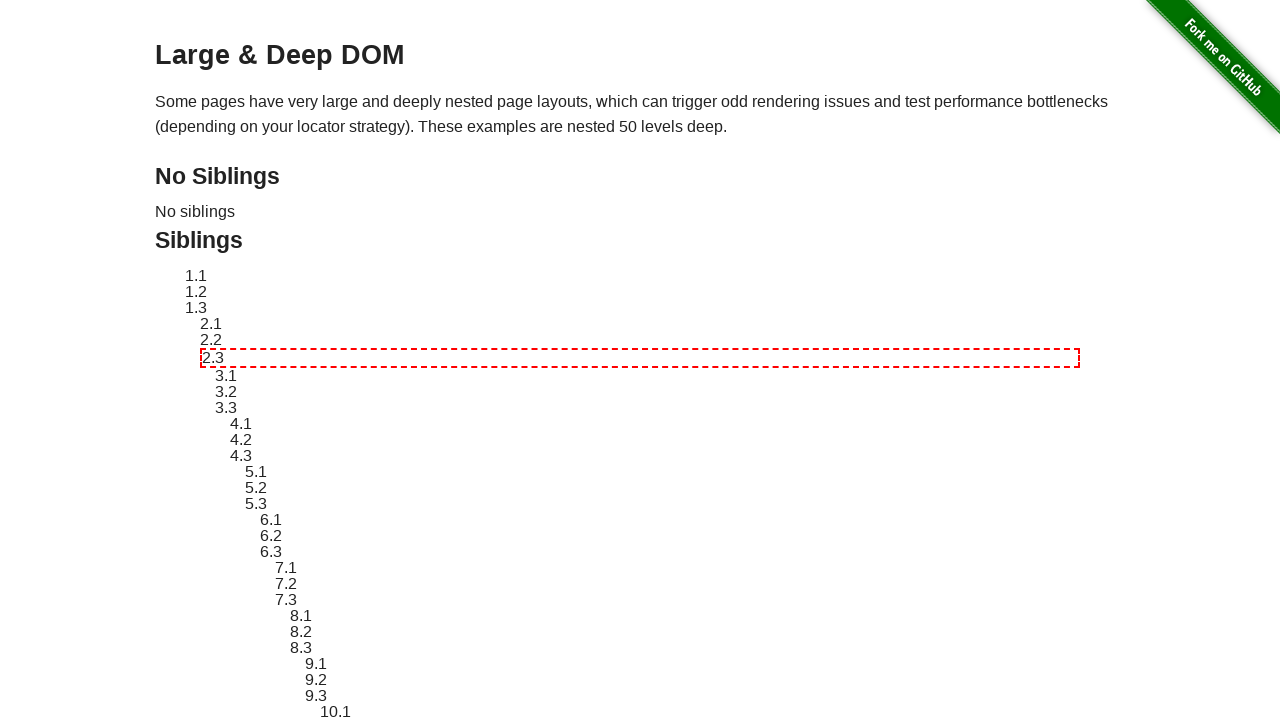

Waited 3 seconds to view highlight effect
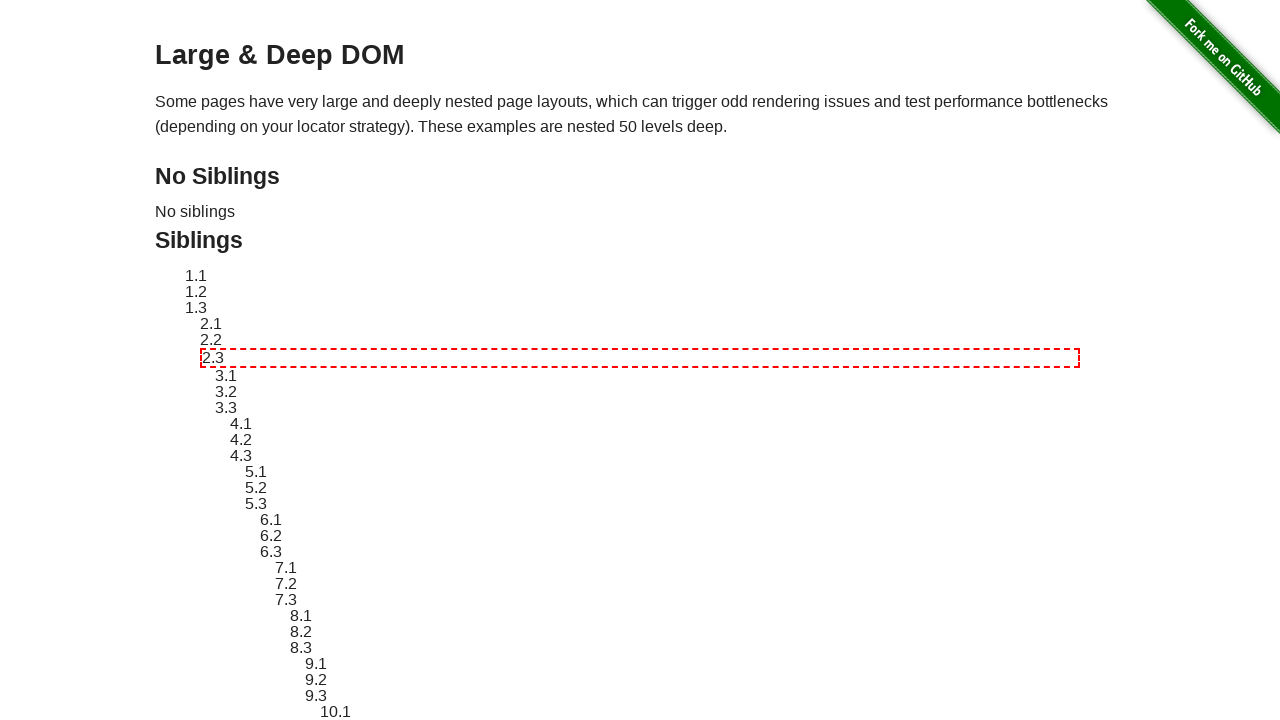

Reverted element style to original
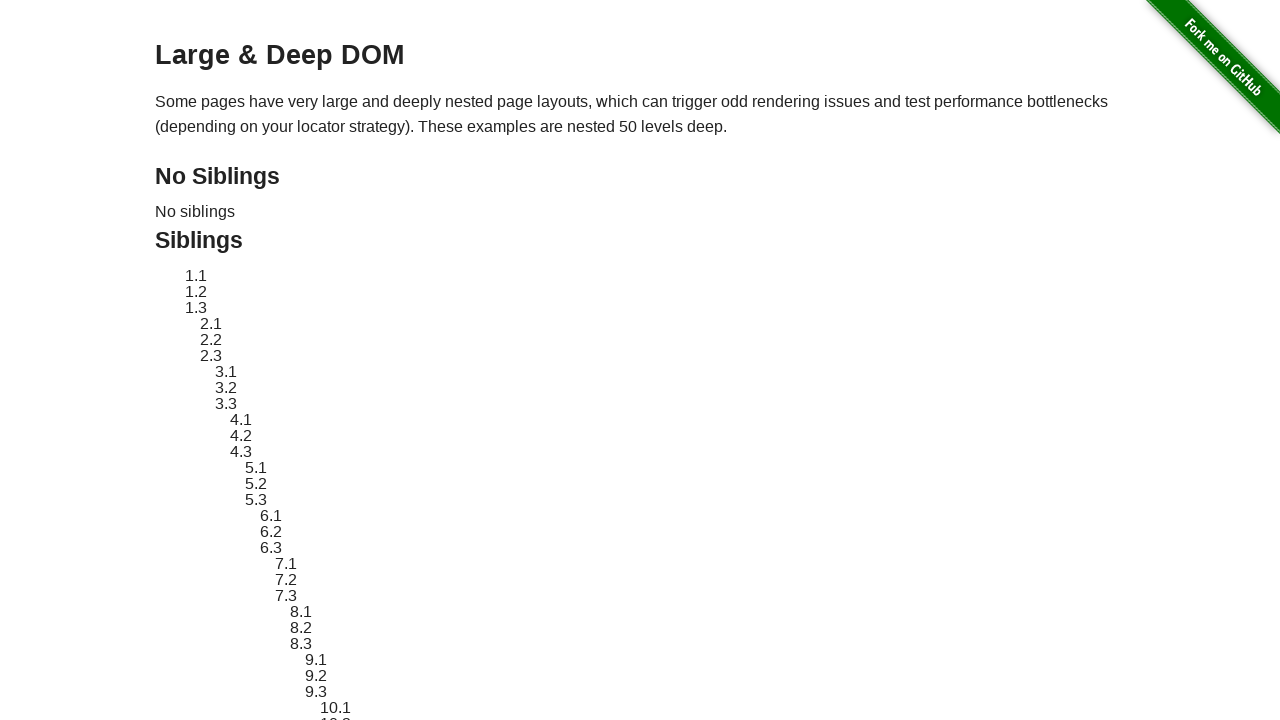

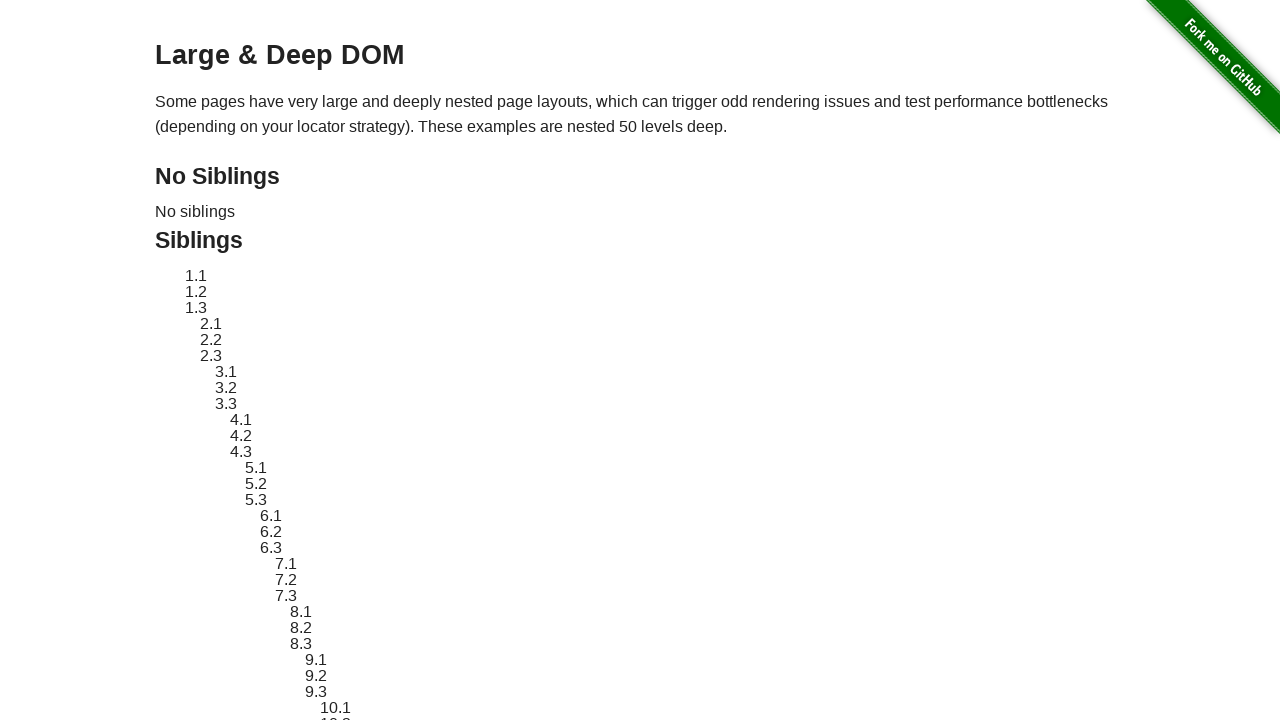